Tests finding a link by calculated text value, clicking it, then filling out a form with first name, last name, city, and country fields and submitting it.

Starting URL: http://suninjuly.github.io/find_link_text

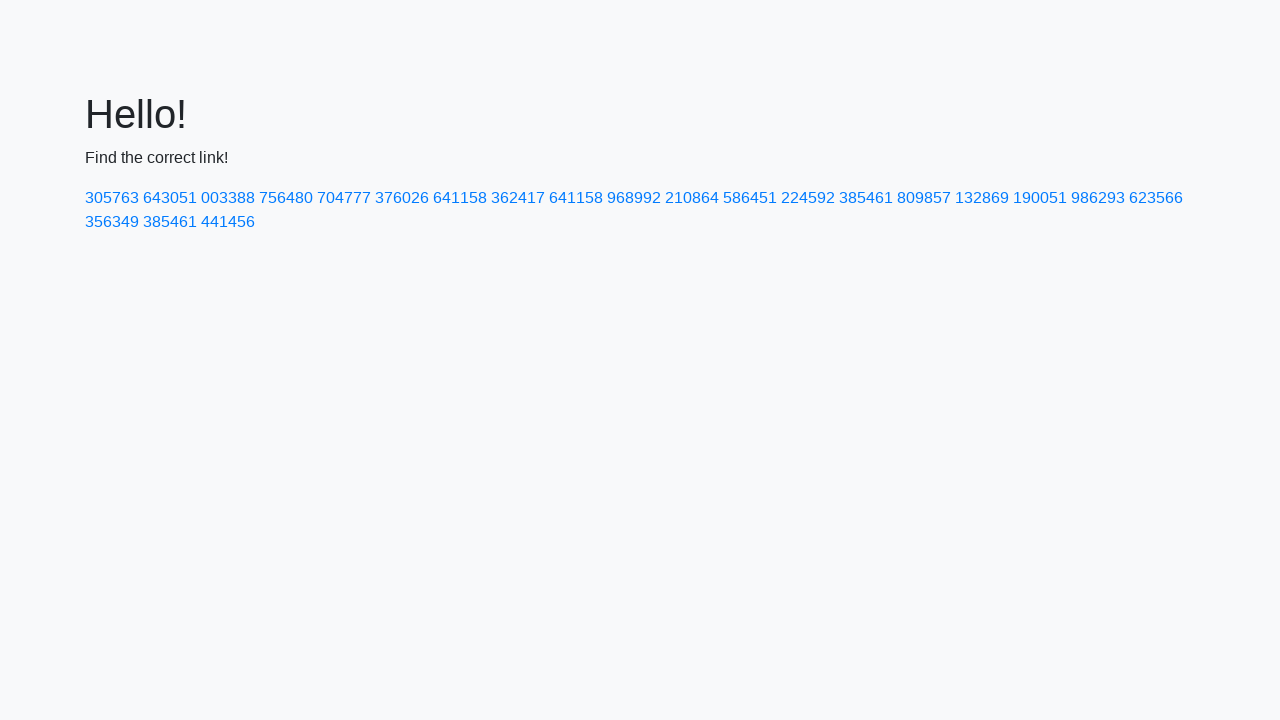

Clicked link with calculated text value: 224592 at (808, 198) on text=224592
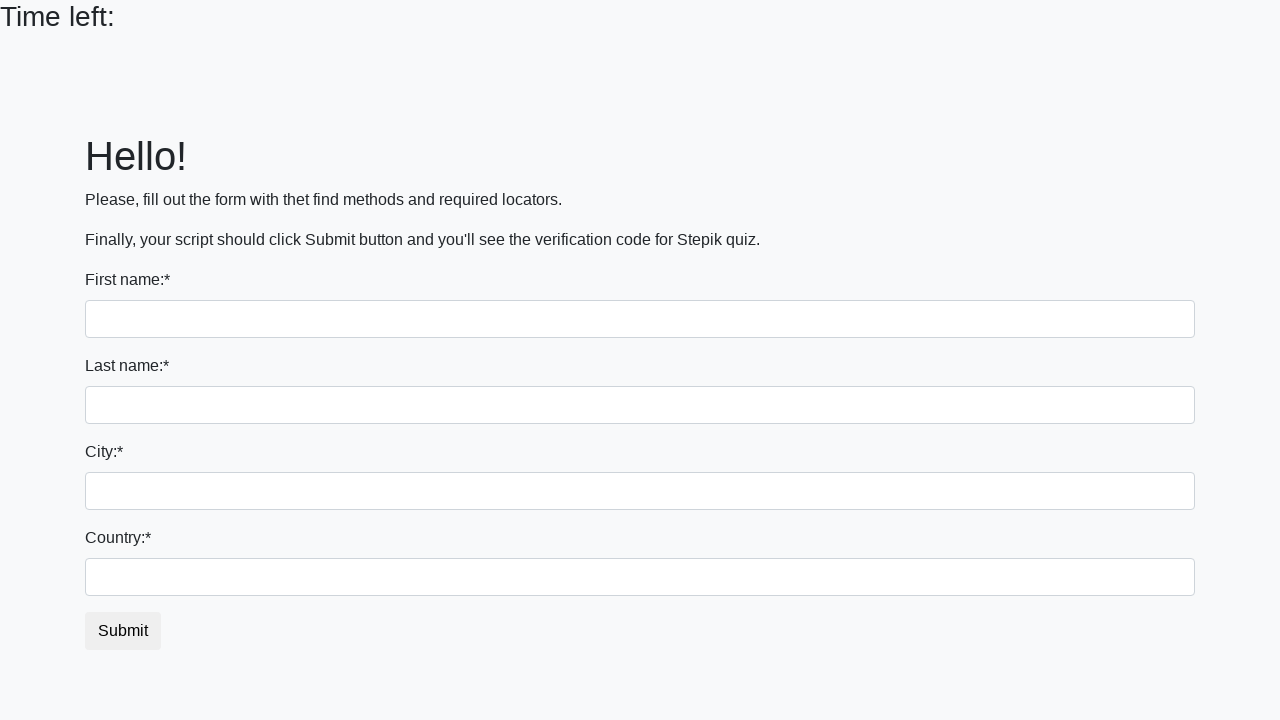

Filled first name field with 'Ivan' on input[name='first_name']
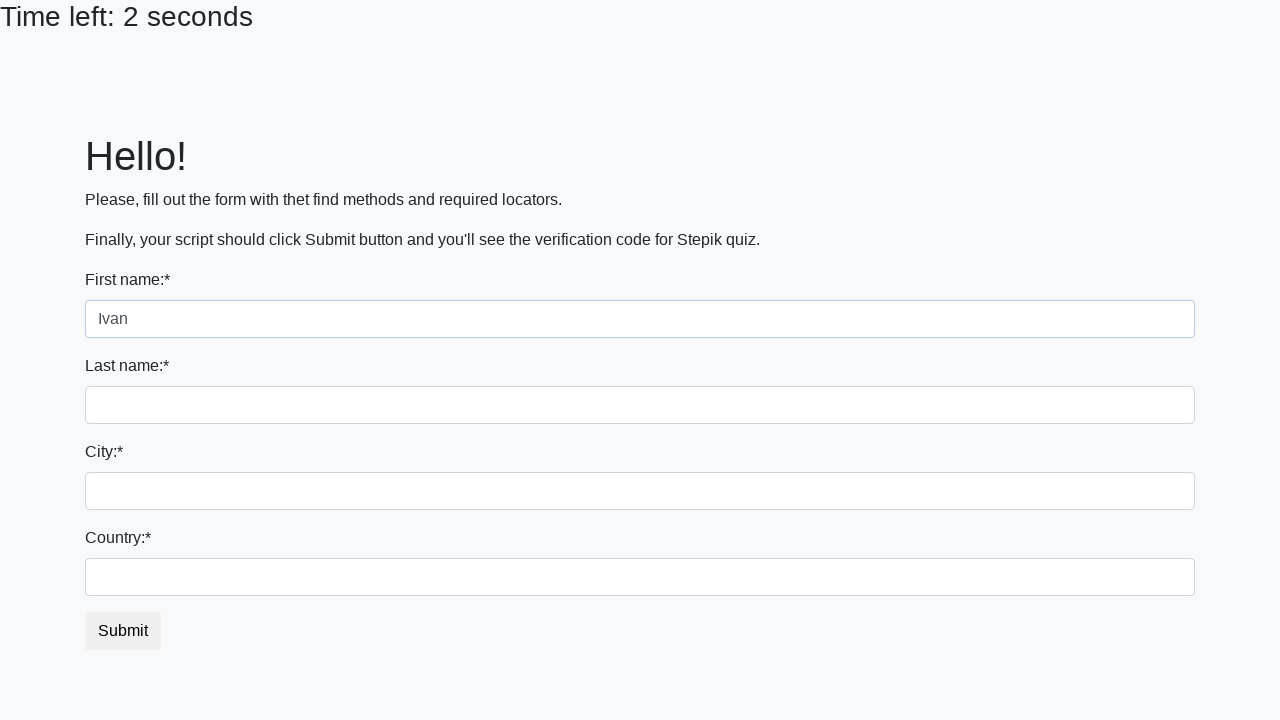

Filled last name field with 'Petrov' on input[name='last_name']
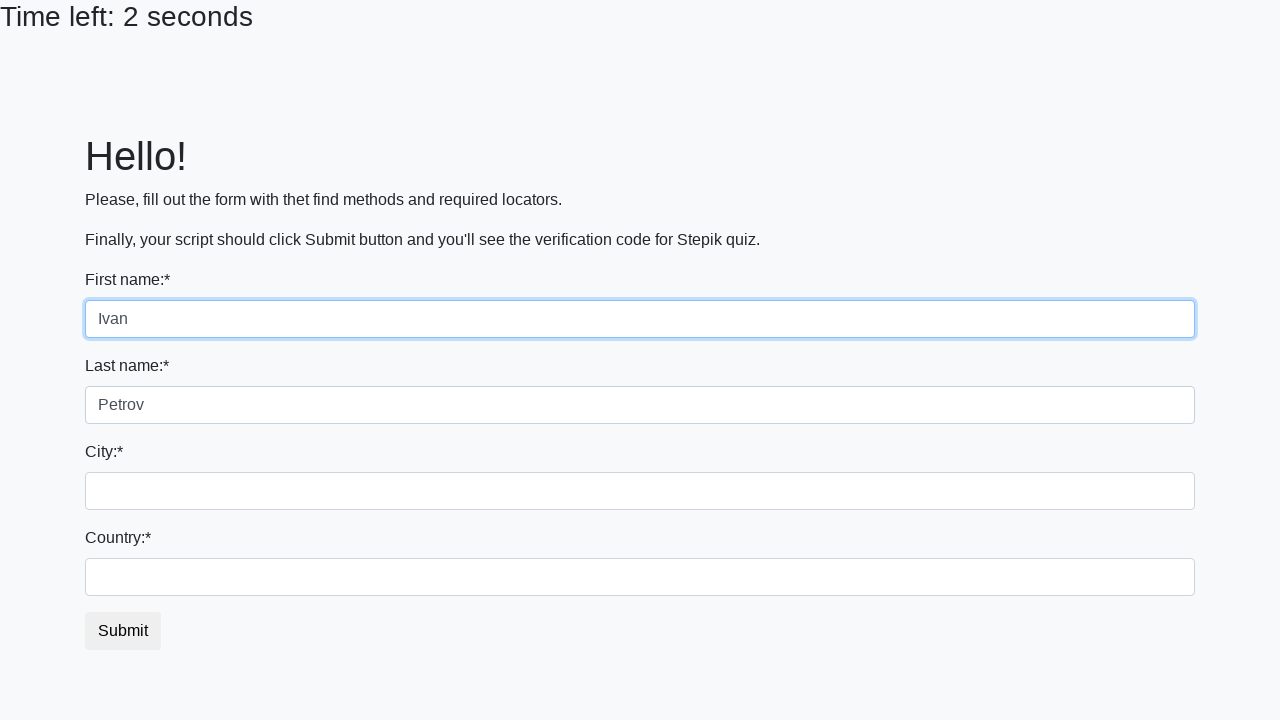

Filled city field with 'Smolensk' on .form-control.city
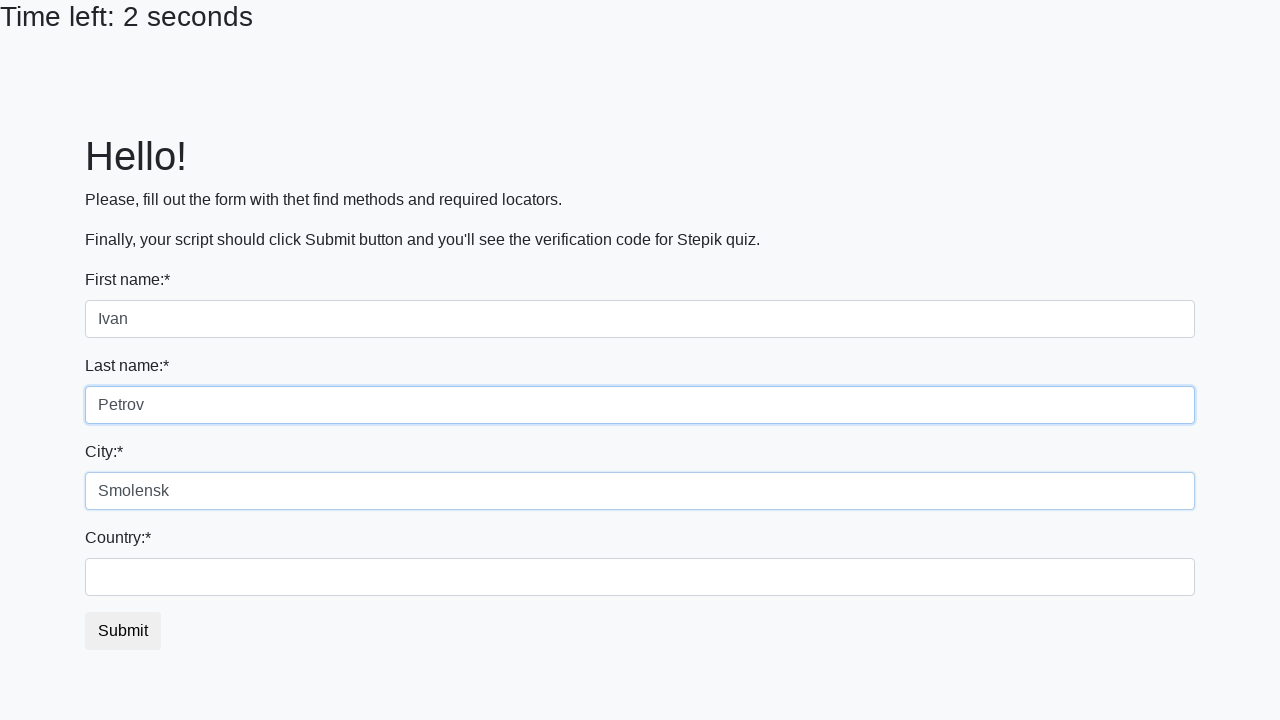

Filled country field with 'Russia' on #country
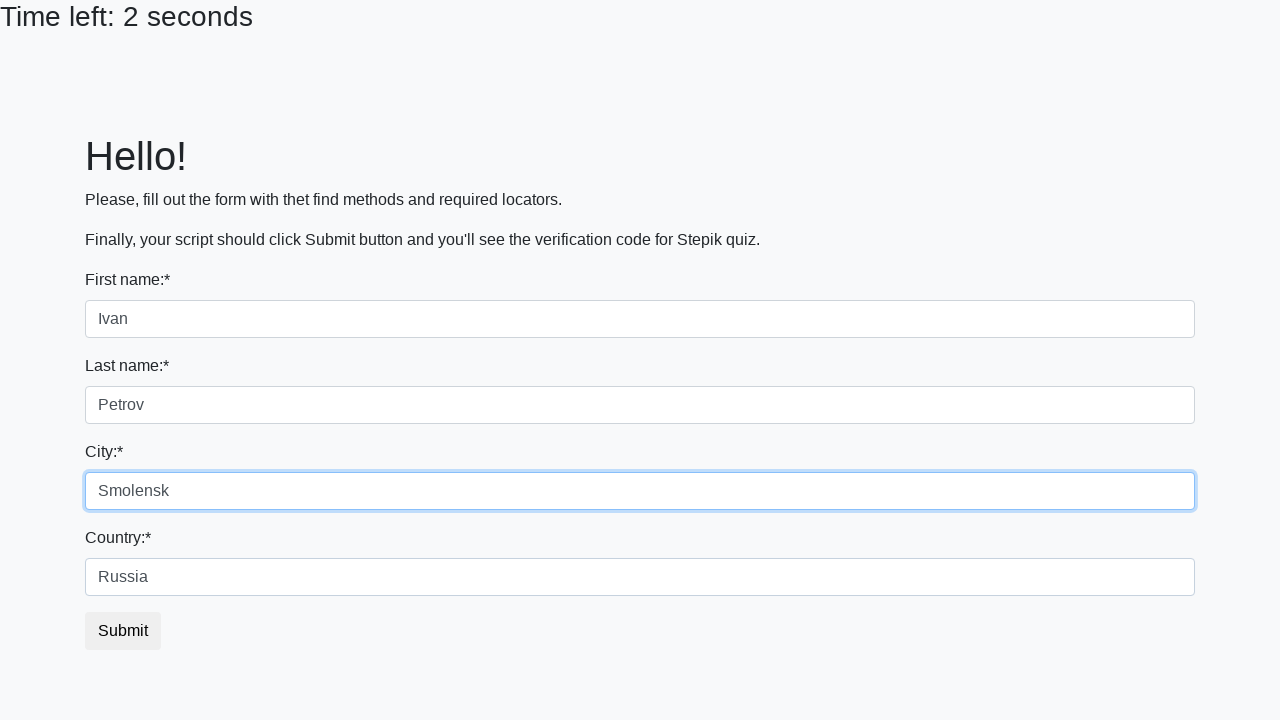

Clicked submit button to submit form at (123, 631) on button.btn
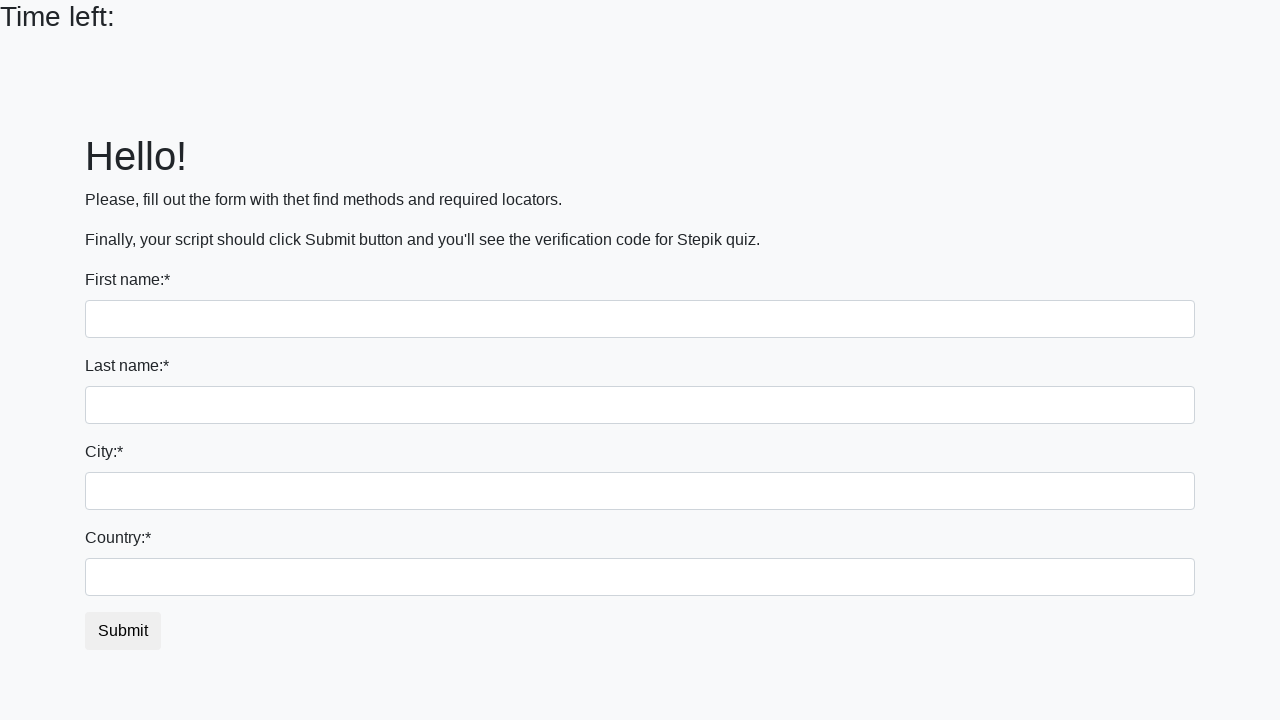

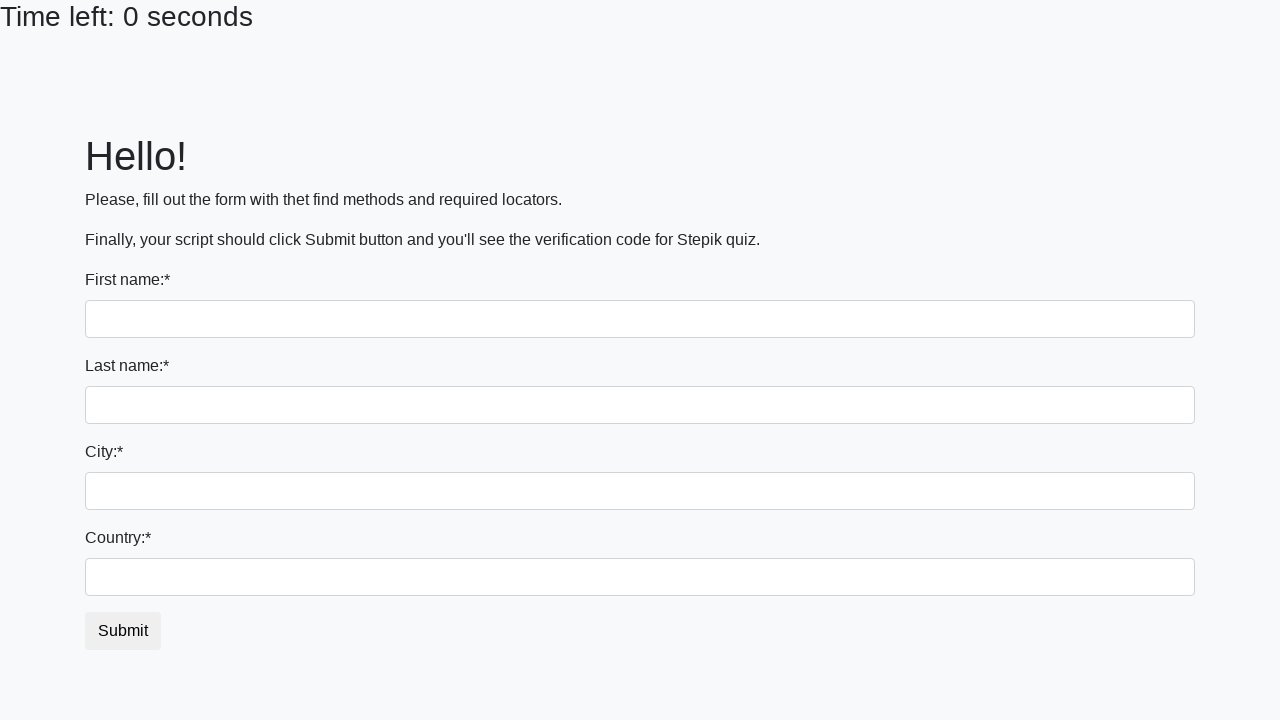